Tests click and hold functionality by selecting elements 1 through 4 in a grid

Starting URL: http://jqueryui.com/resources/demos/selectable/display-grid.html

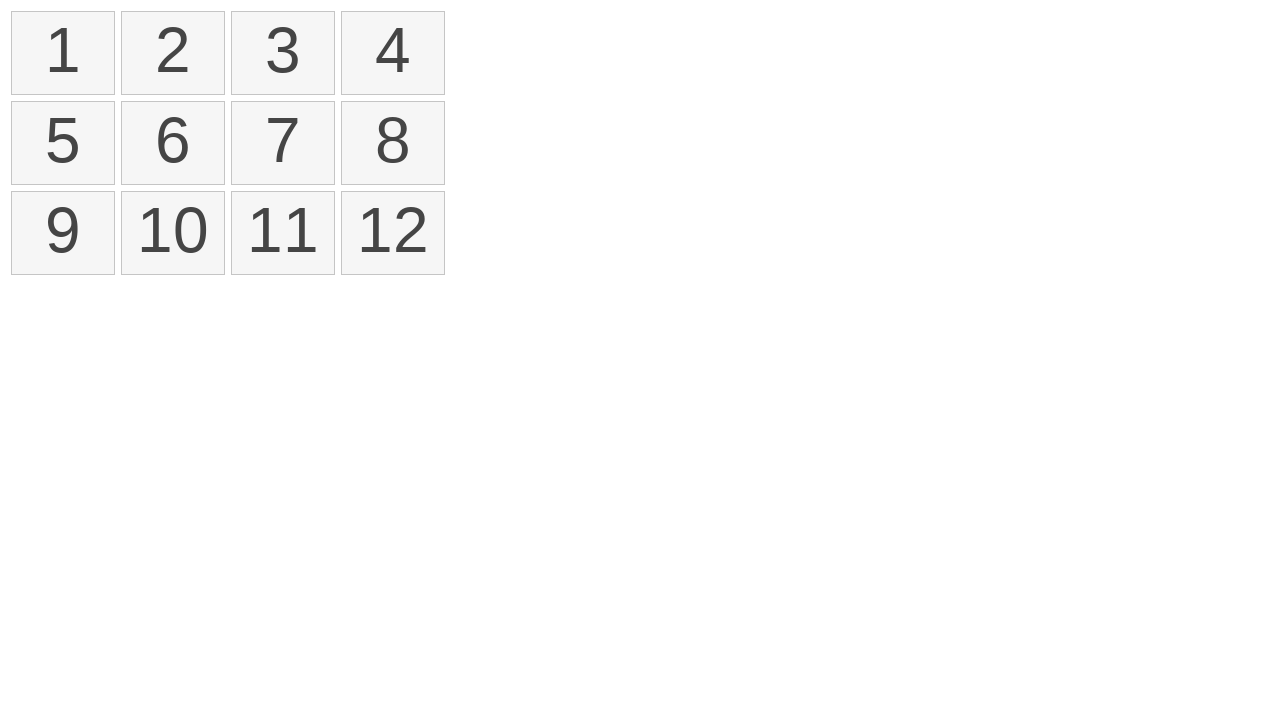

Retrieved all selectable items from the grid
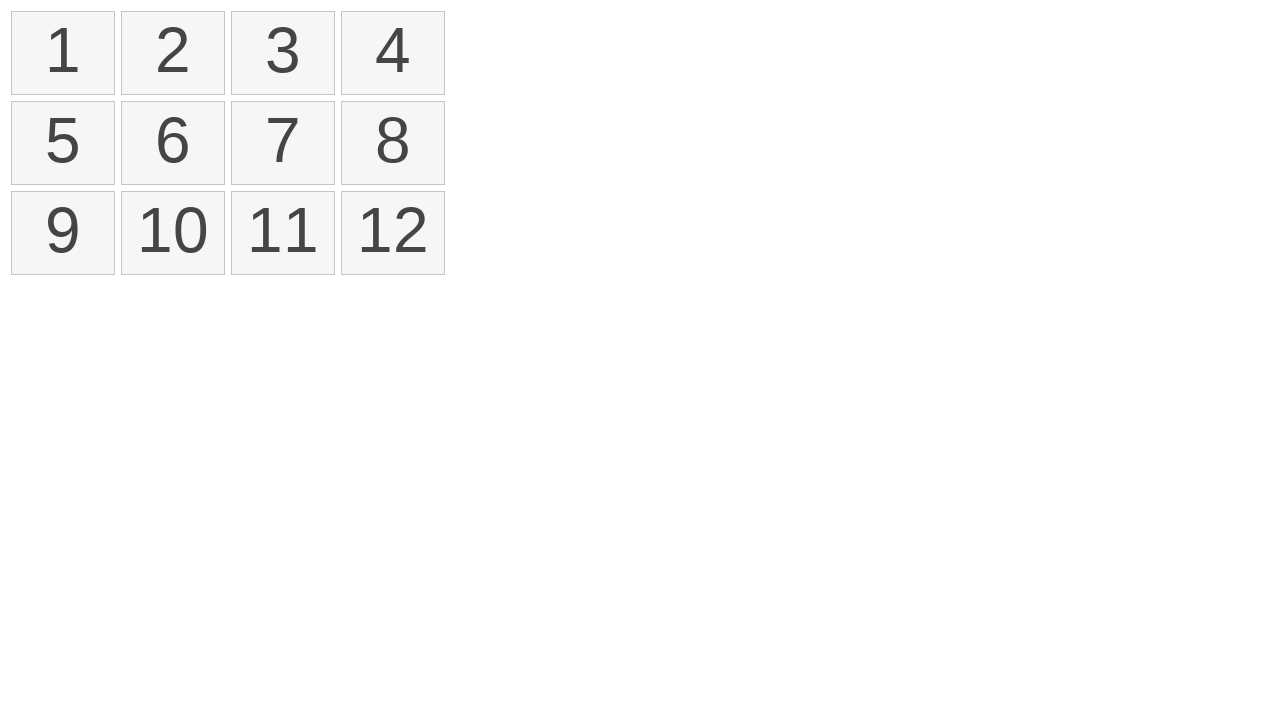

Moved mouse to first item in grid at (16, 16)
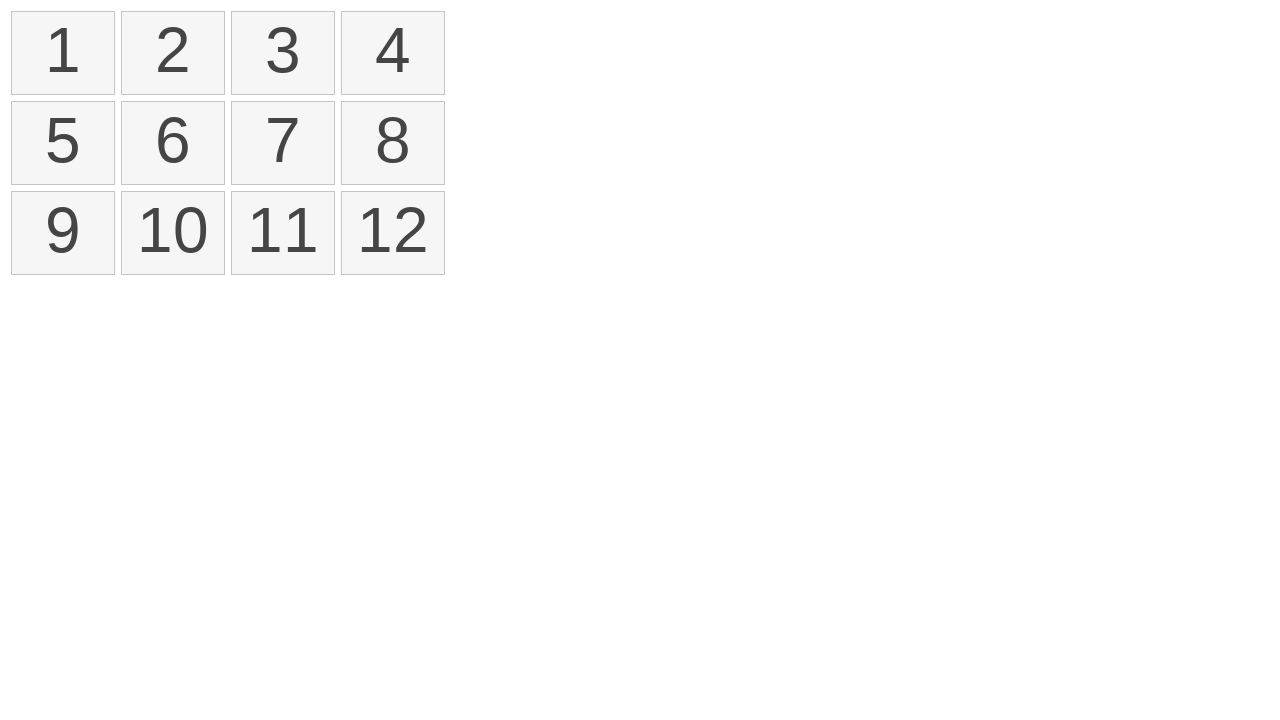

Pressed mouse button down to start selection at (16, 16)
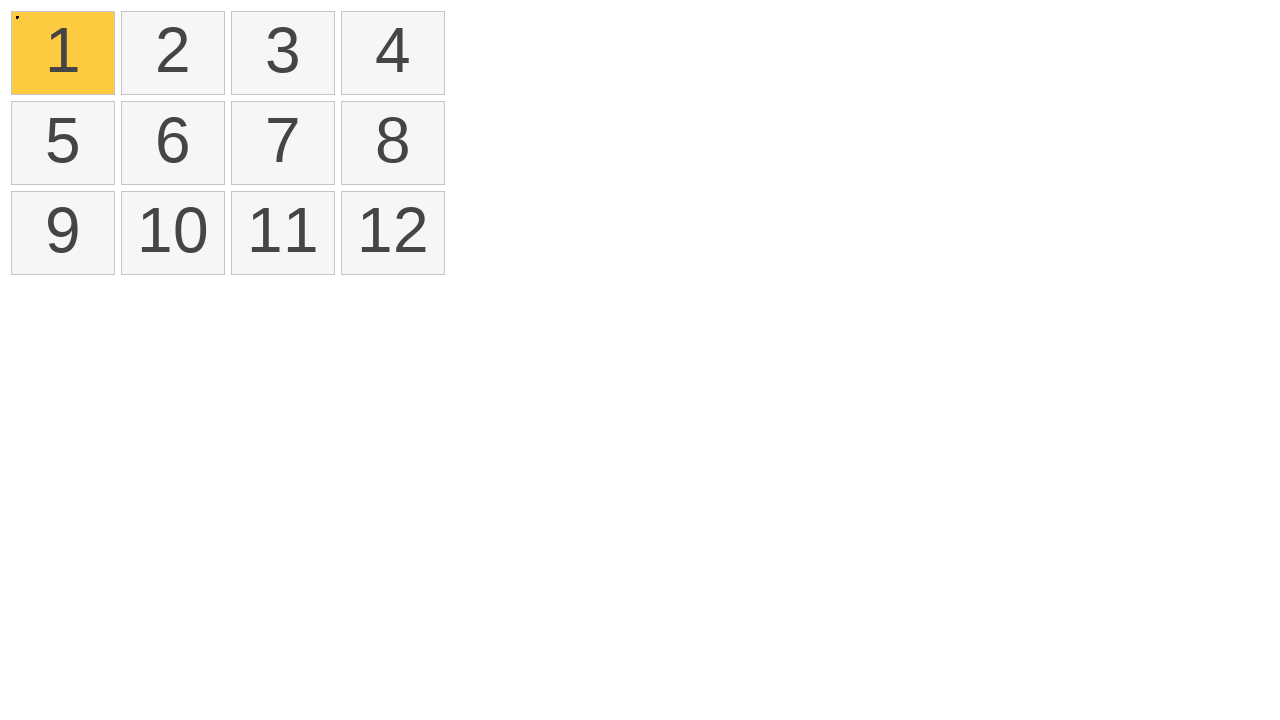

Dragged mouse to fourth item while holding button at (346, 16)
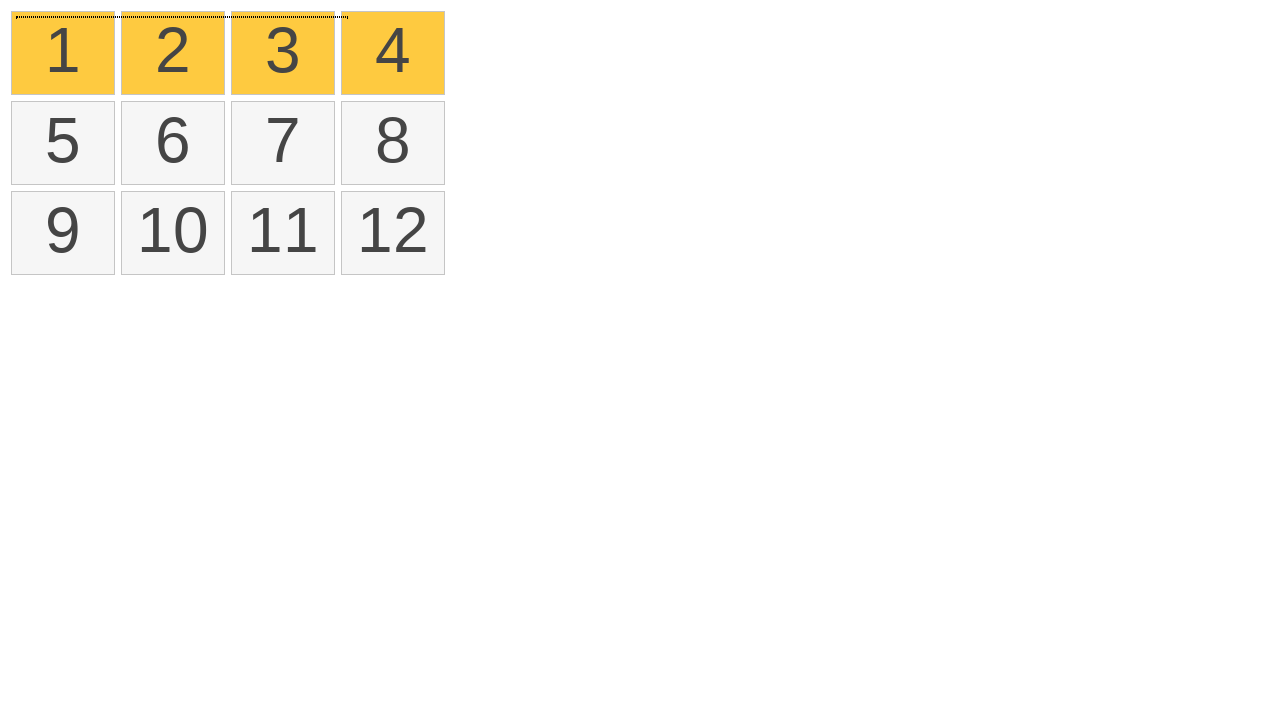

Released mouse button to complete selection at (346, 16)
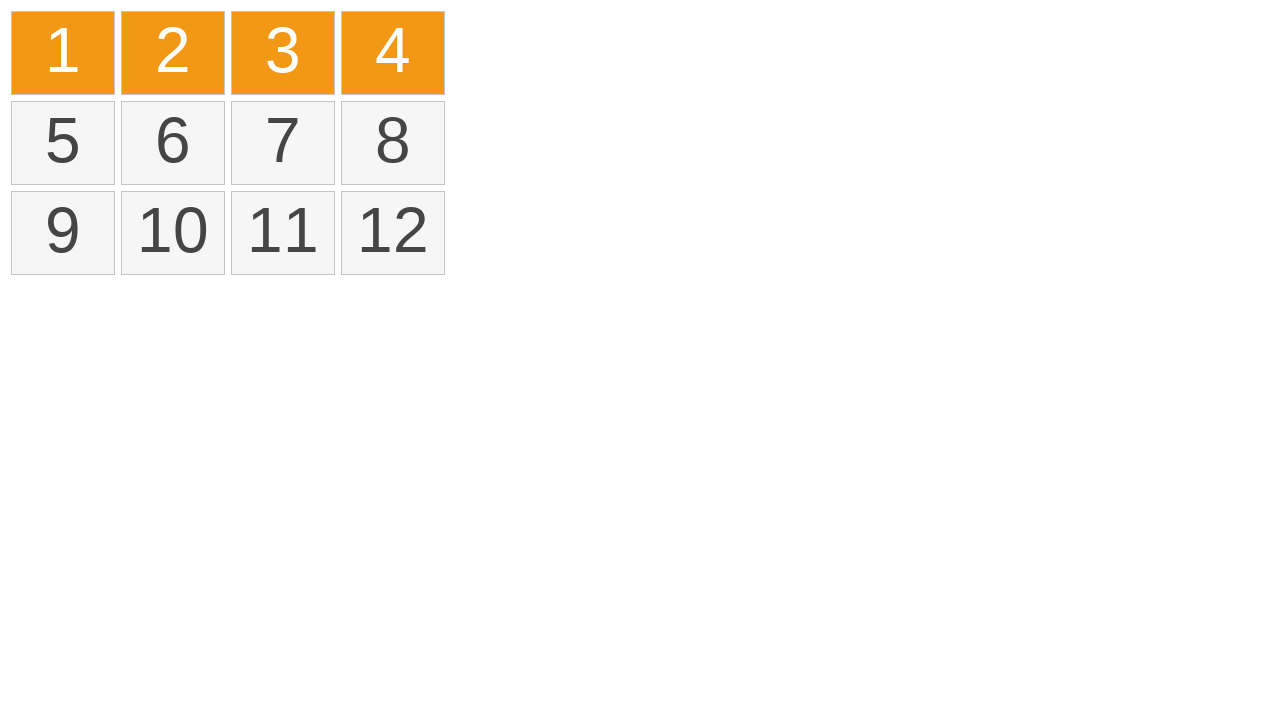

Located all selected elements in the grid
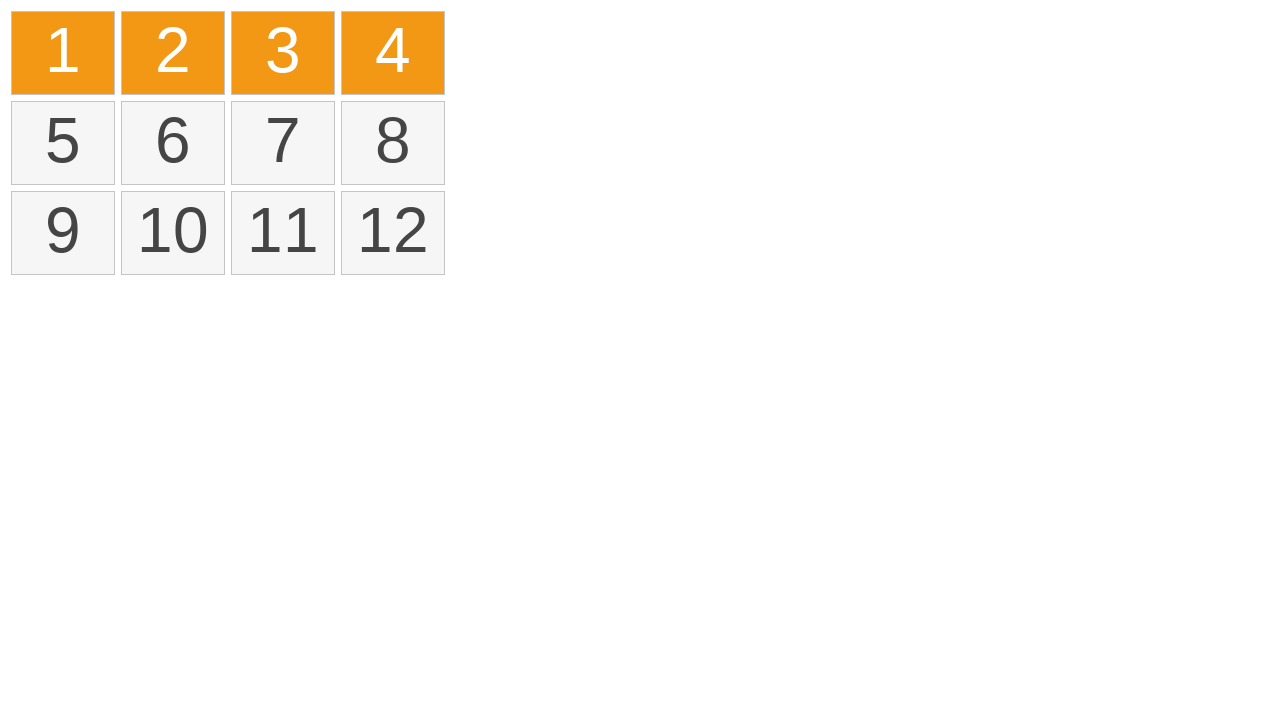

Verified that exactly 4 elements are selected
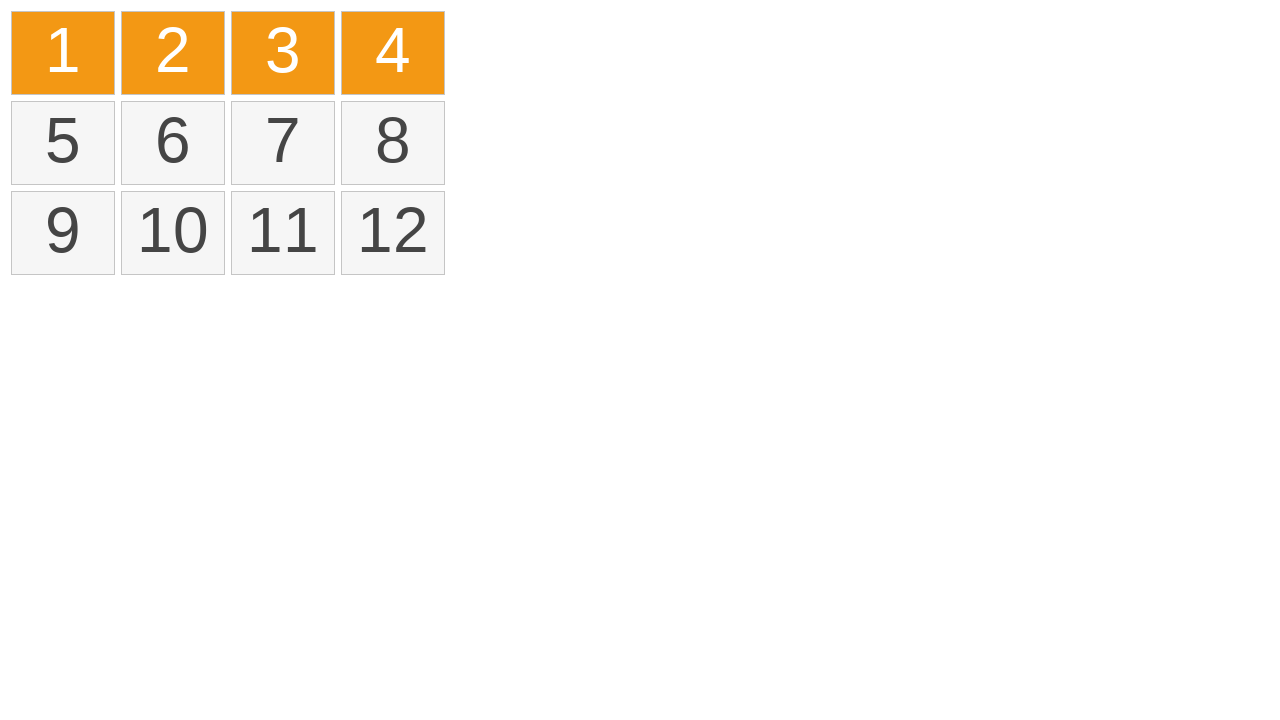

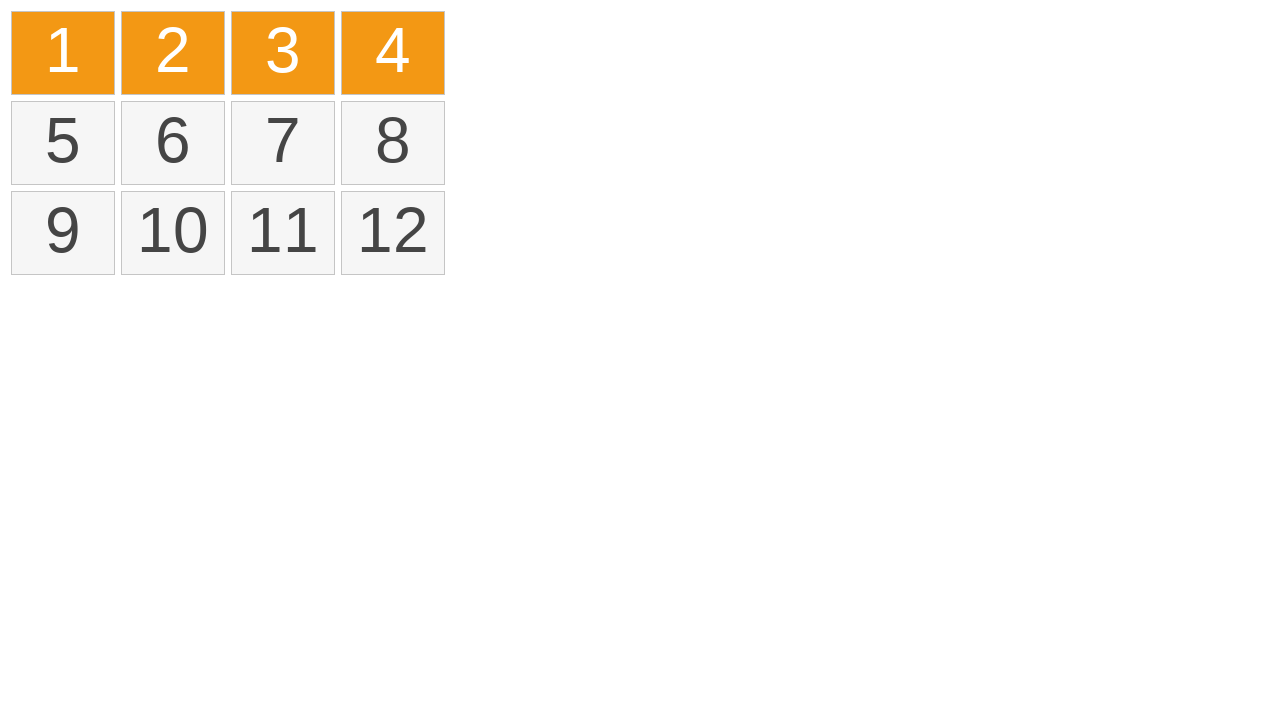